Tests TodoMVC application by adding two todo items ("Убраться дома" and "Сходить в магазин") and marking the first one as completed.

Starting URL: https://demo.playwright.dev/todomvc/#/

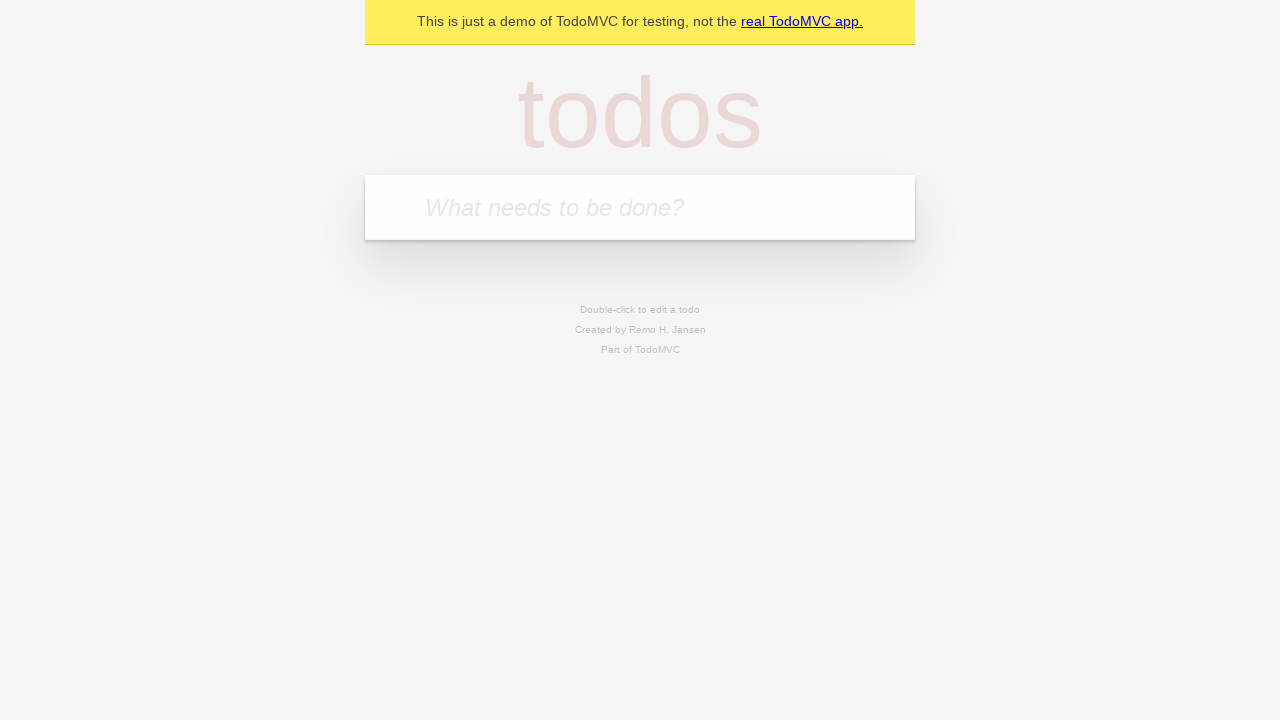

Clicked on the todo input field at (640, 207) on internal:attr=[placeholder="What needs to be done?"i]
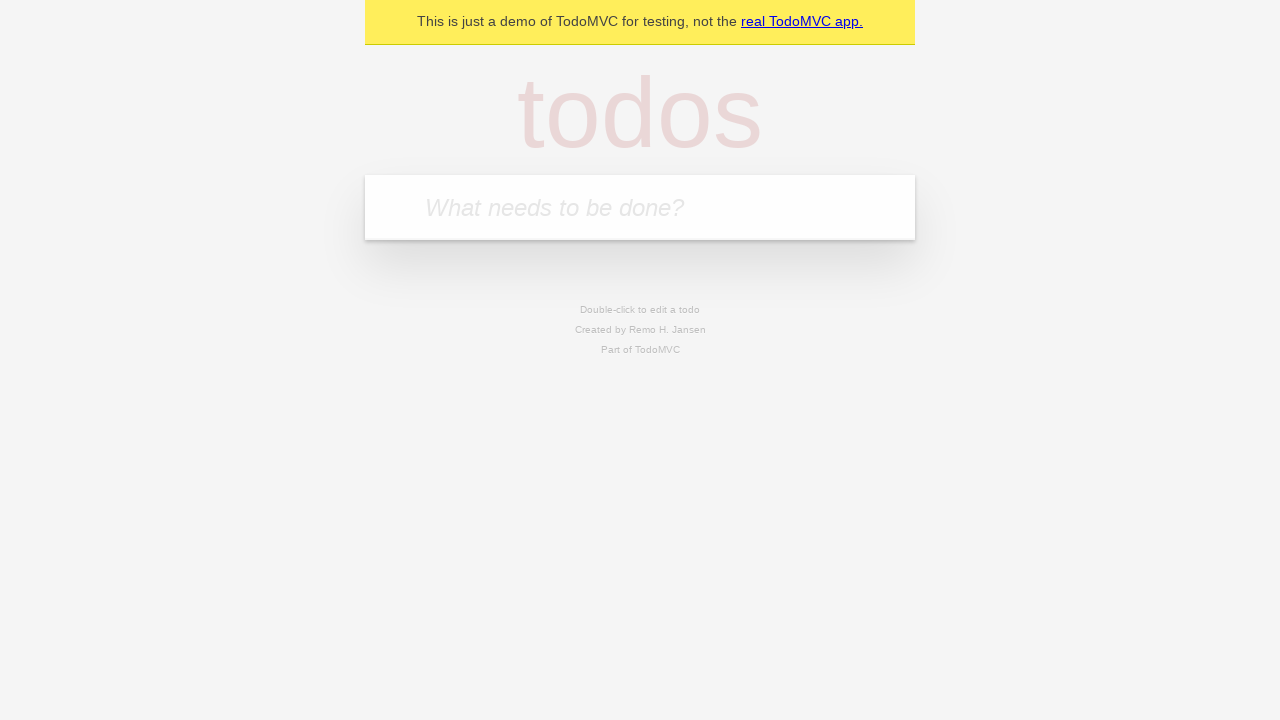

Filled in first todo item 'Убраться дома' on internal:attr=[placeholder="What needs to be done?"i]
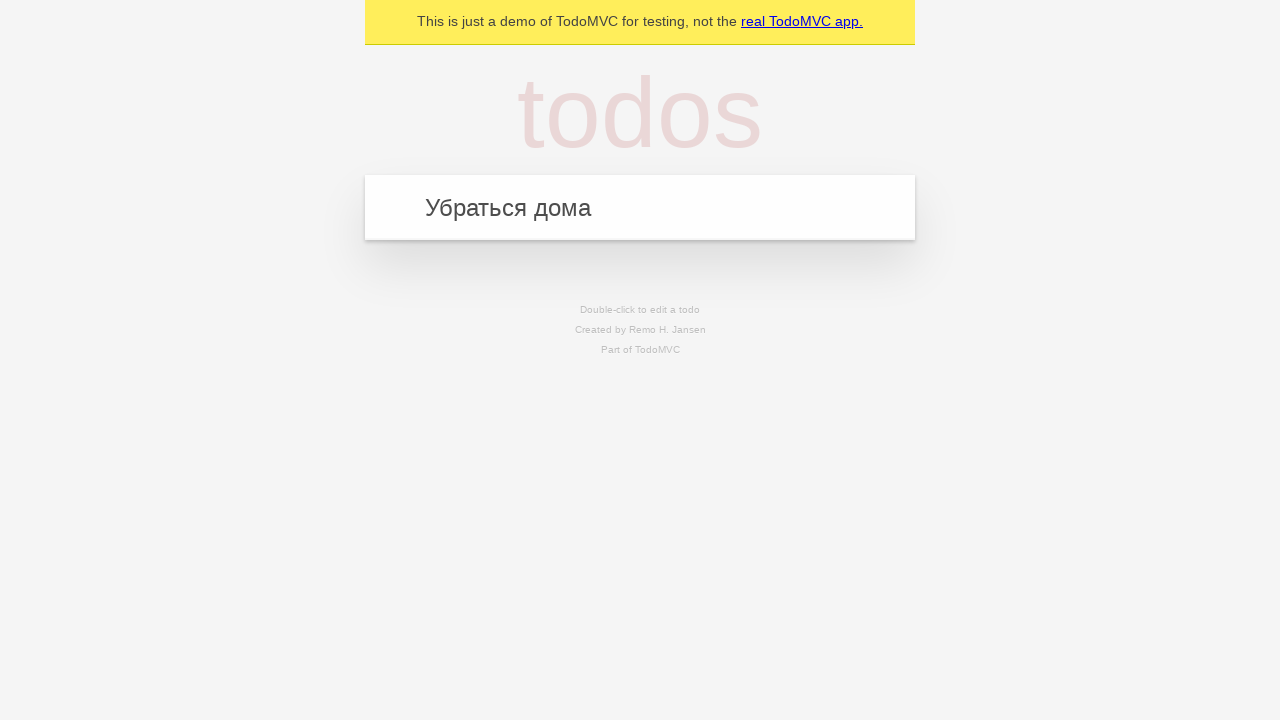

Pressed Enter to add first todo item on internal:attr=[placeholder="What needs to be done?"i]
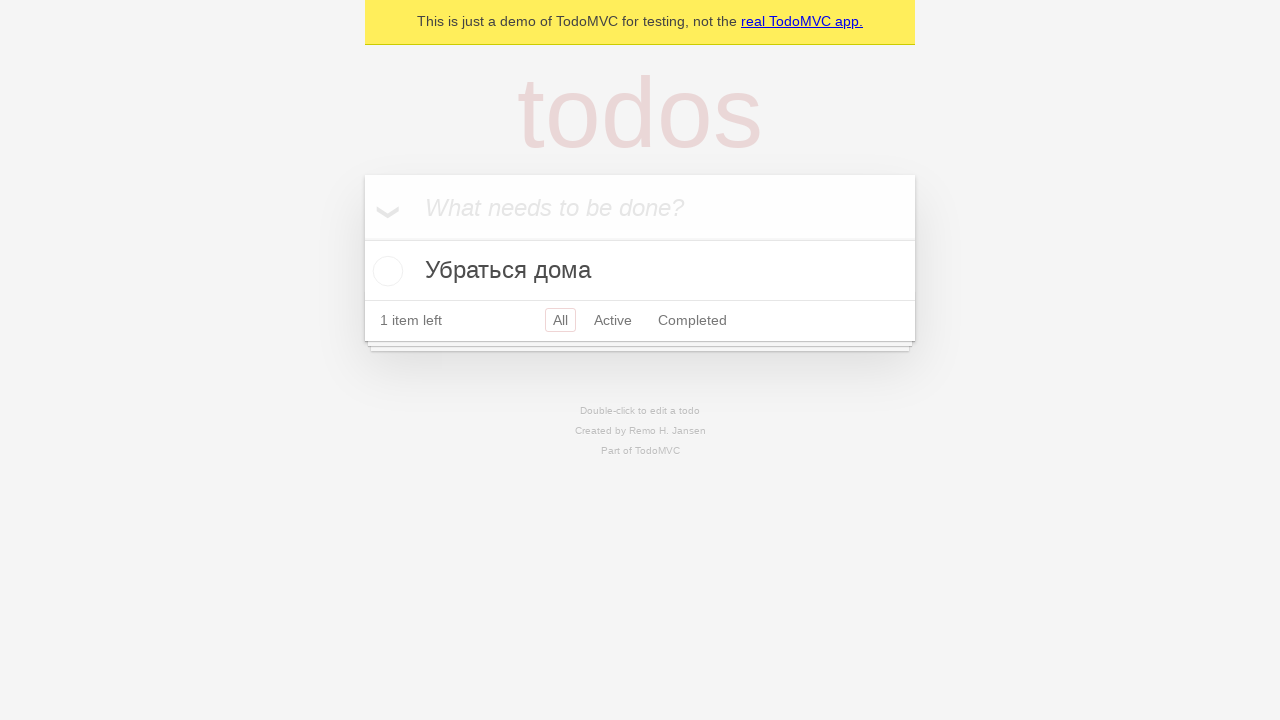

Clicked on the todo input field again at (640, 207) on internal:attr=[placeholder="What needs to be done?"i]
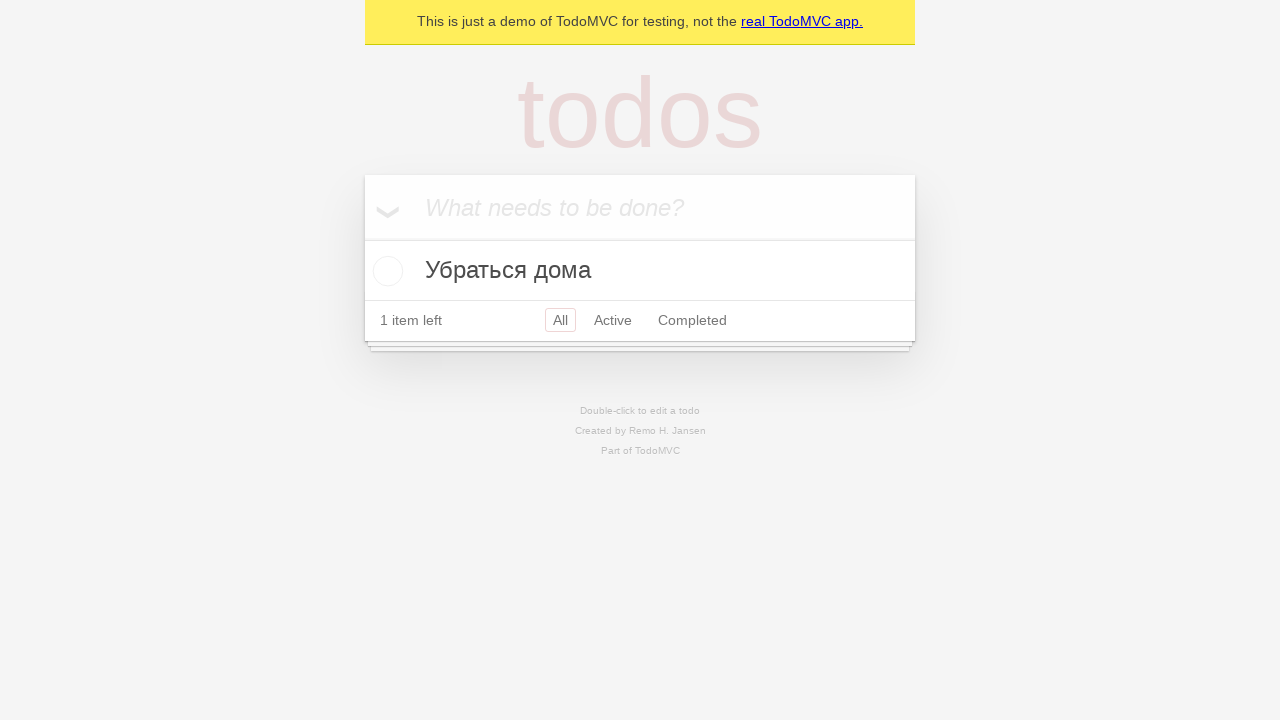

Filled in second todo item 'Сходить в магазин' on internal:attr=[placeholder="What needs to be done?"i]
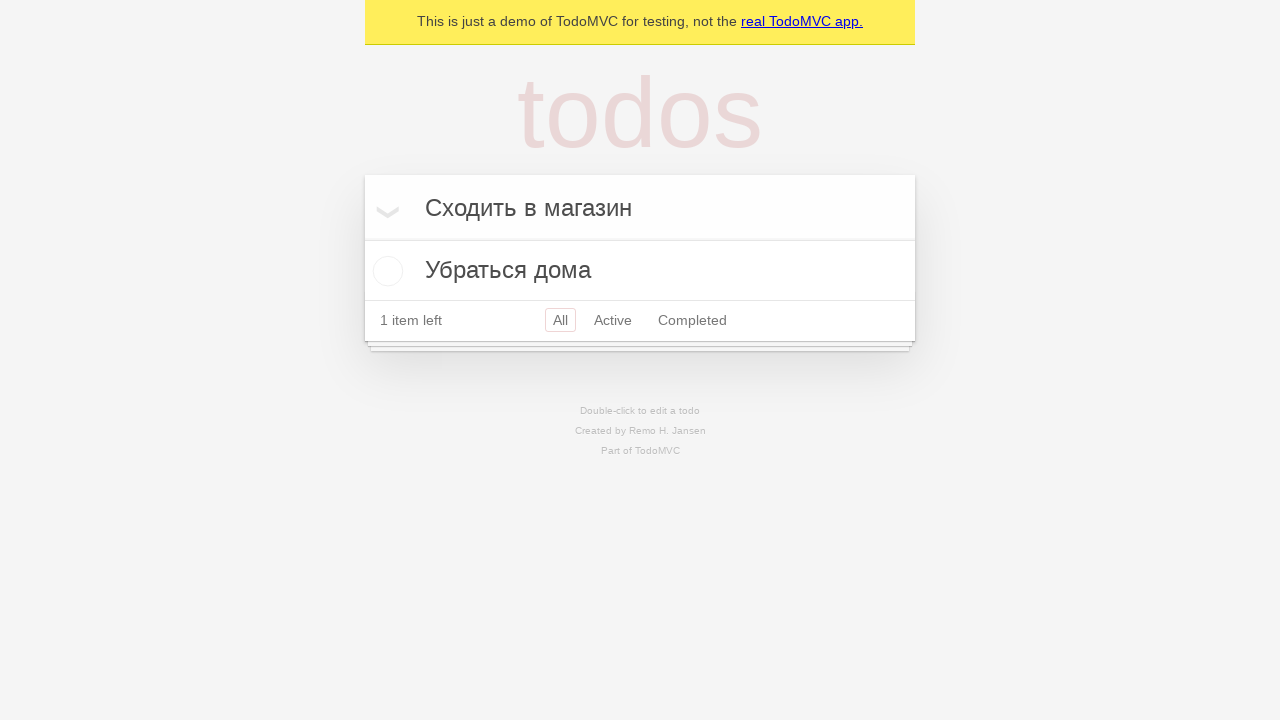

Pressed Enter to add second todo item on internal:attr=[placeholder="What needs to be done?"i]
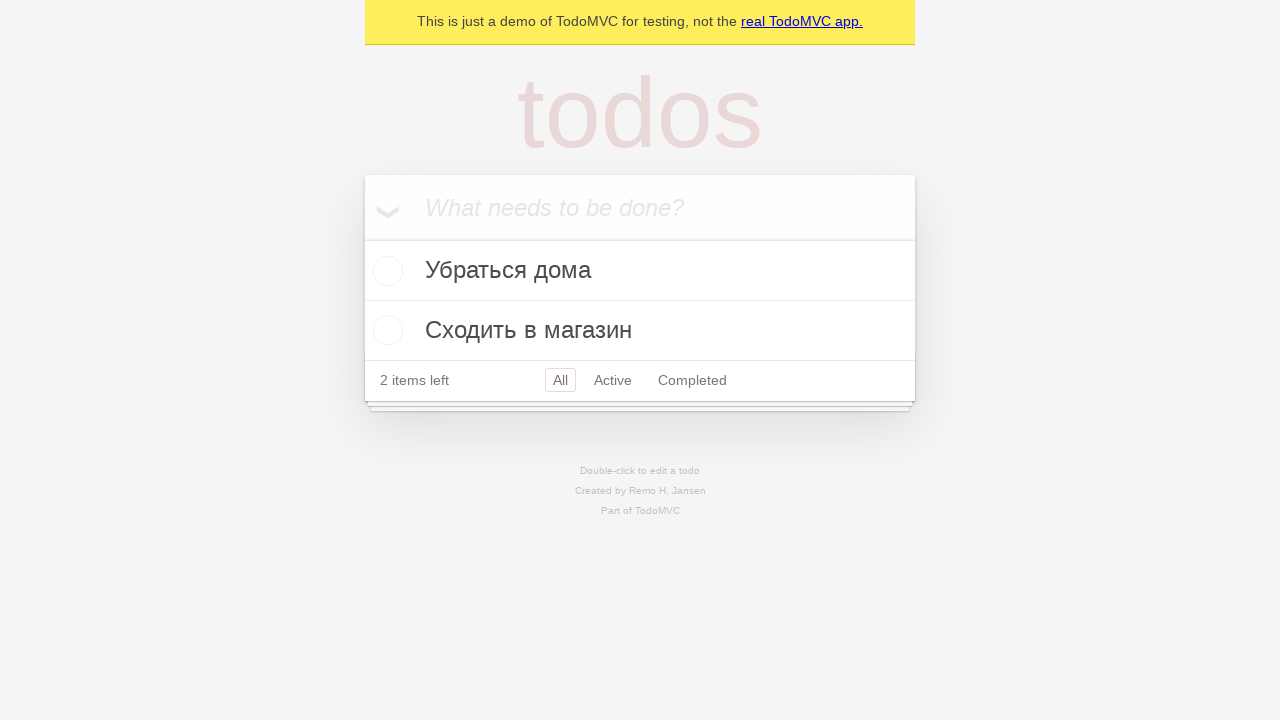

Marked first todo item 'Убраться дома' as completed at (385, 271) on li >> internal:has-text="\u0423\u0431\u0440\u0430\u0442\u044c\u0441\u044f \u0434
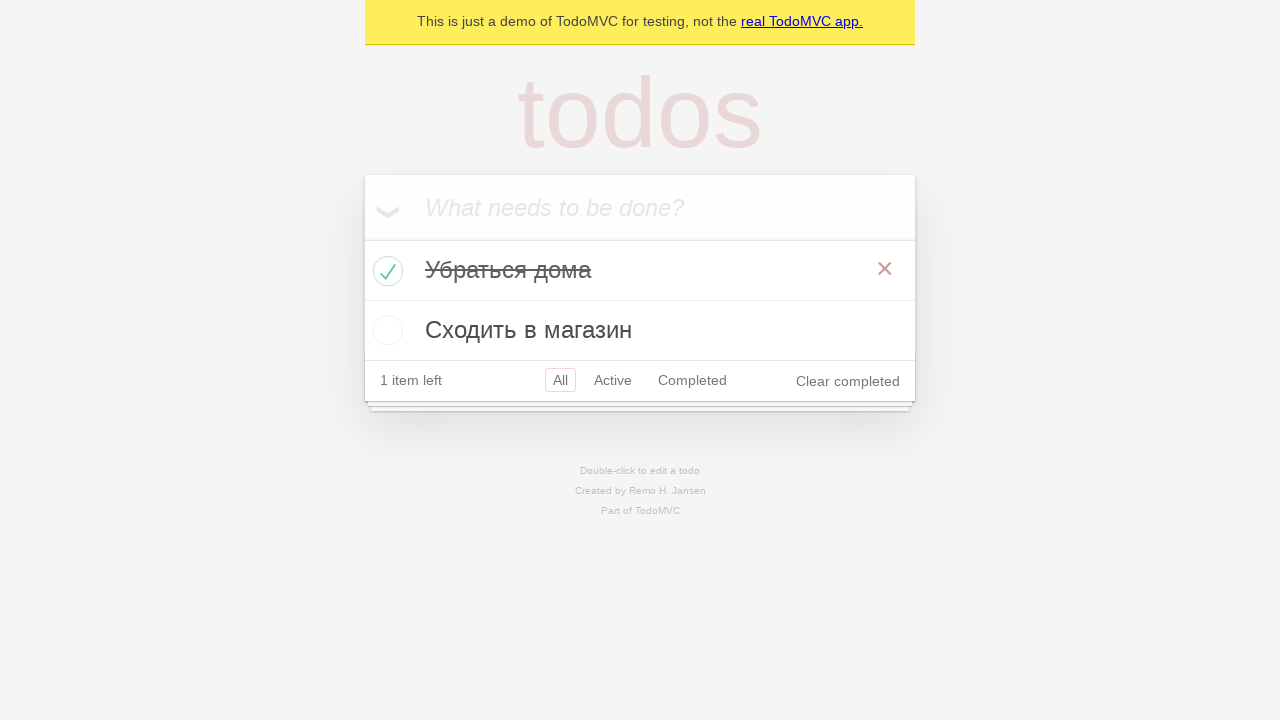

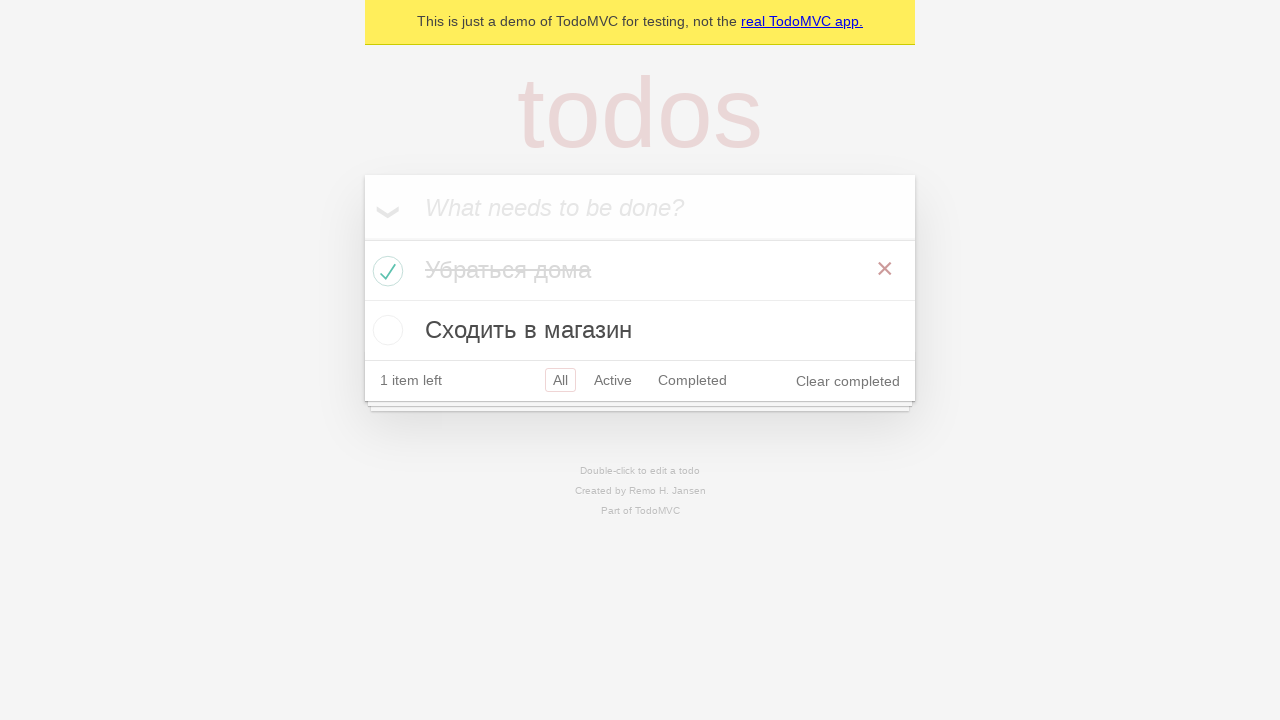